Navigates to Algo Trading page via the Verticals dropdown menu

Starting URL: https://www.tranktechnologies.com/

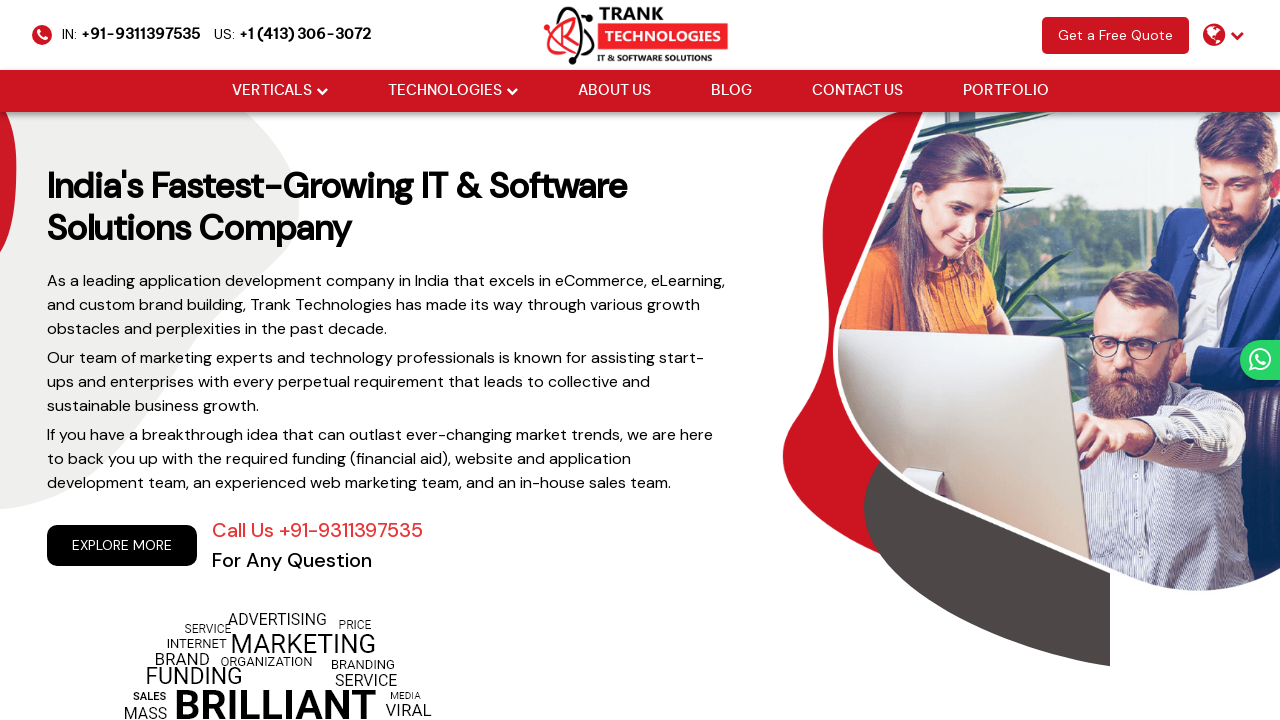

Hovered over Verticals dropdown menu at (272, 91) on xpath=//li[@class='drop_down']//a[@href='#'][normalize-space()='Verticals']
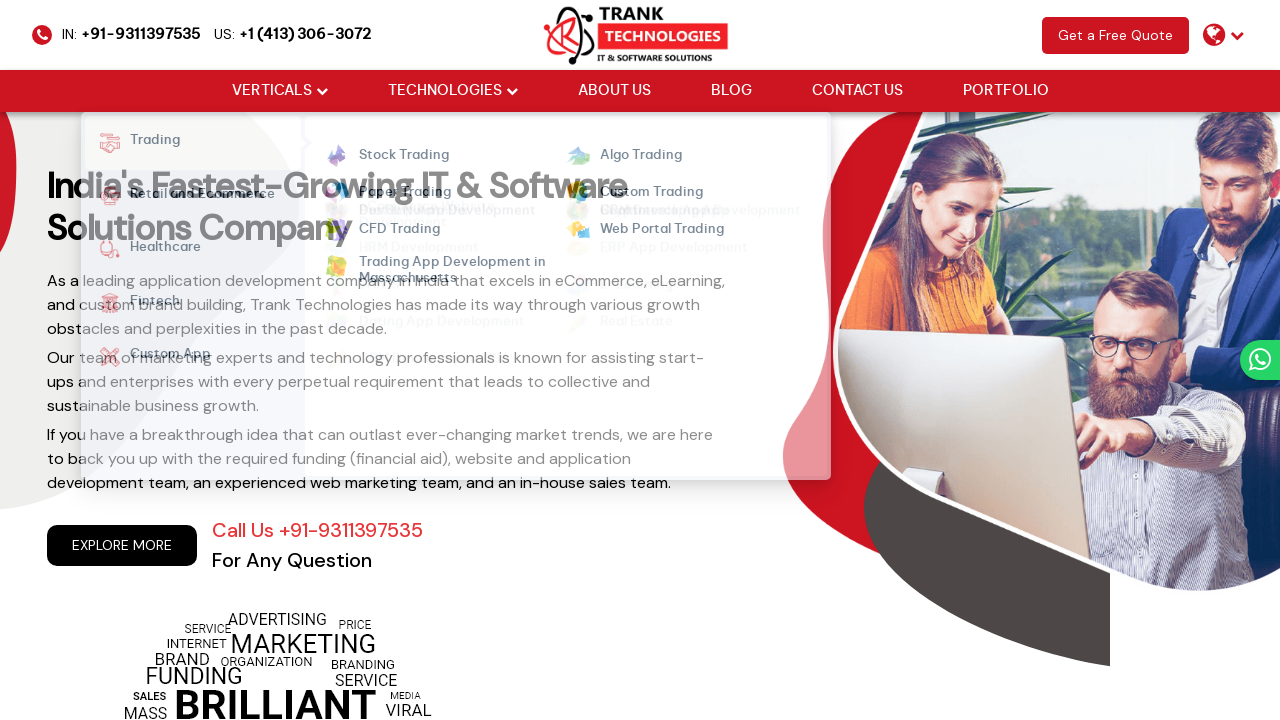

Hovered over Algo Trading link at (632, 156) on xpath=//ul[@class='cm-flex cm-flex-wrap']//a[normalize-space()='Algo Trading']
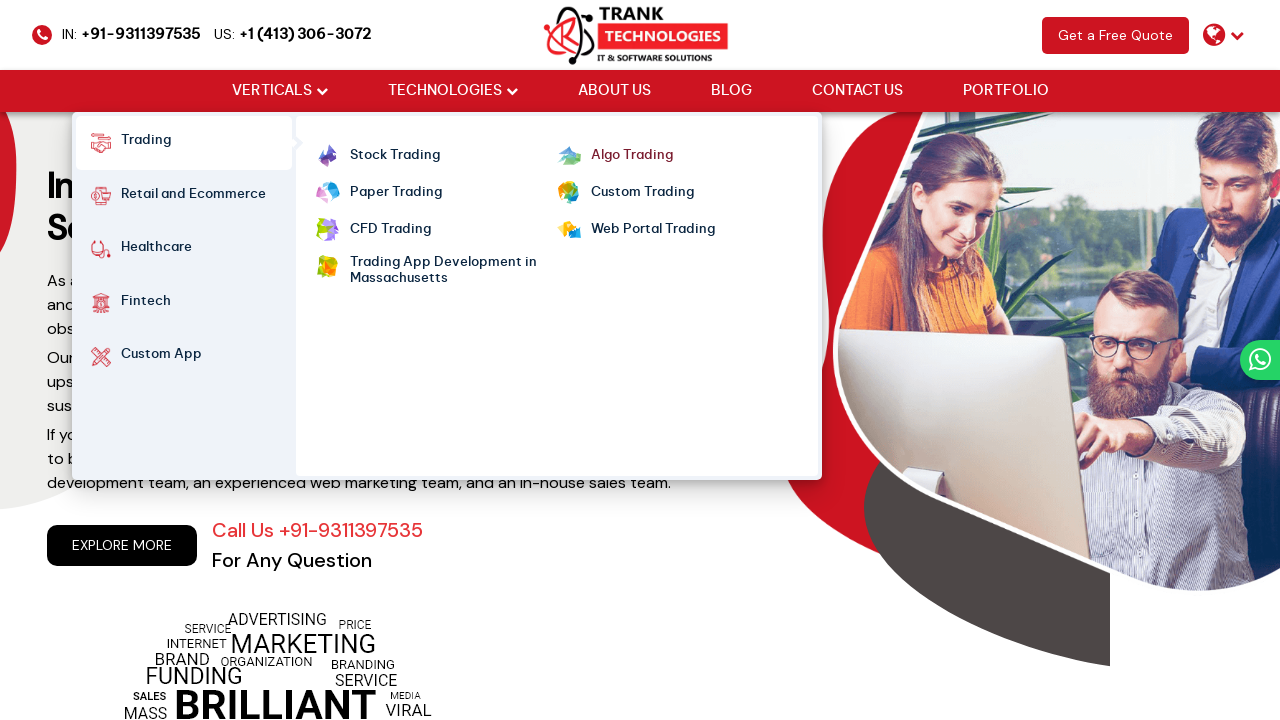

Clicked Algo Trading link to navigate to Algo Trading page at (632, 156) on xpath=//ul[@class='cm-flex cm-flex-wrap']//a[normalize-space()='Algo Trading']
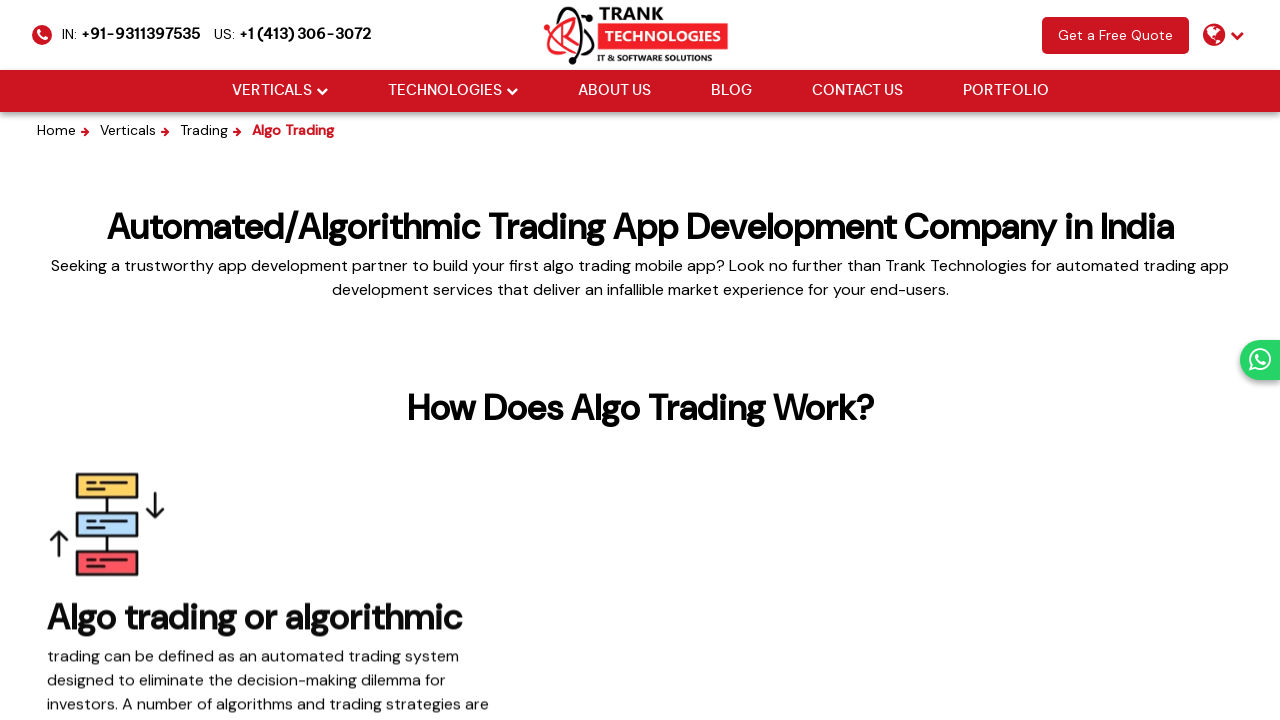

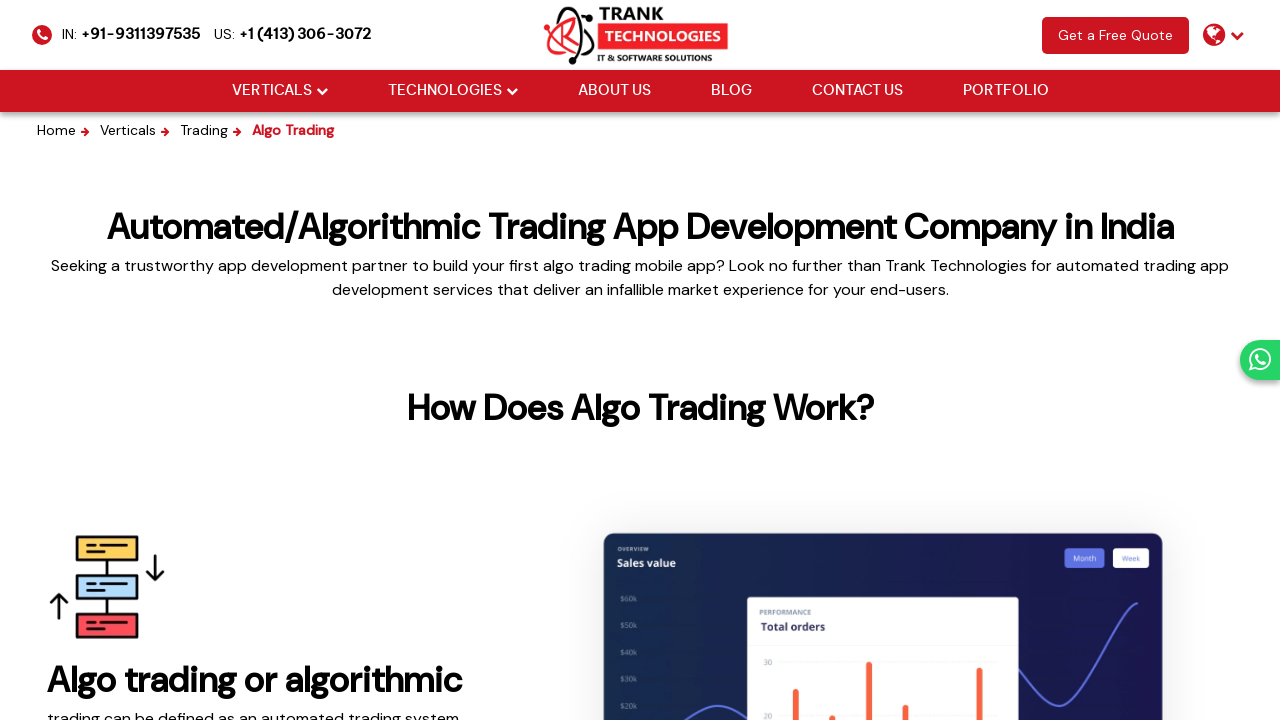